Tests child window/popup handling by clicking a link that opens a new window, then extracts and validates email text from the popup page

Starting URL: https://rahulshettyacademy.com/loginpagePractise/

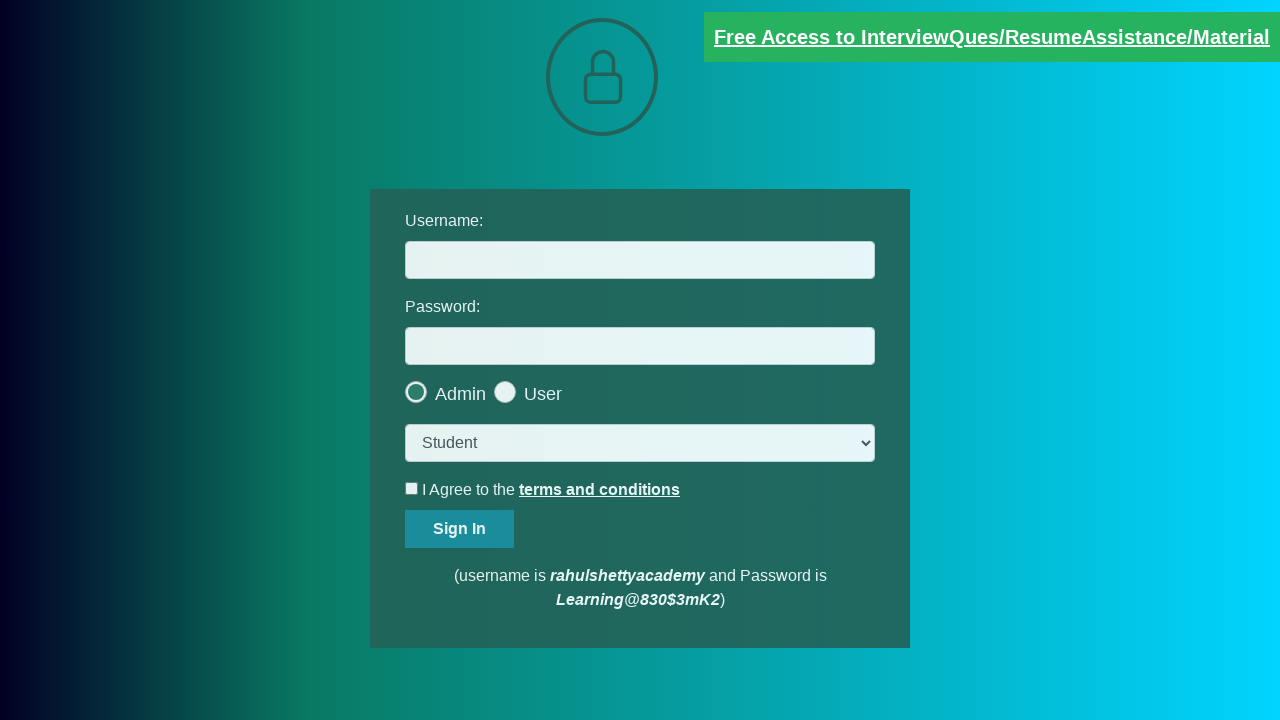

Clicked link to open child window with Free Access offer at (992, 37) on internal:role=link[name="Free Access to InterviewQues/ResumeAssistance/Material"
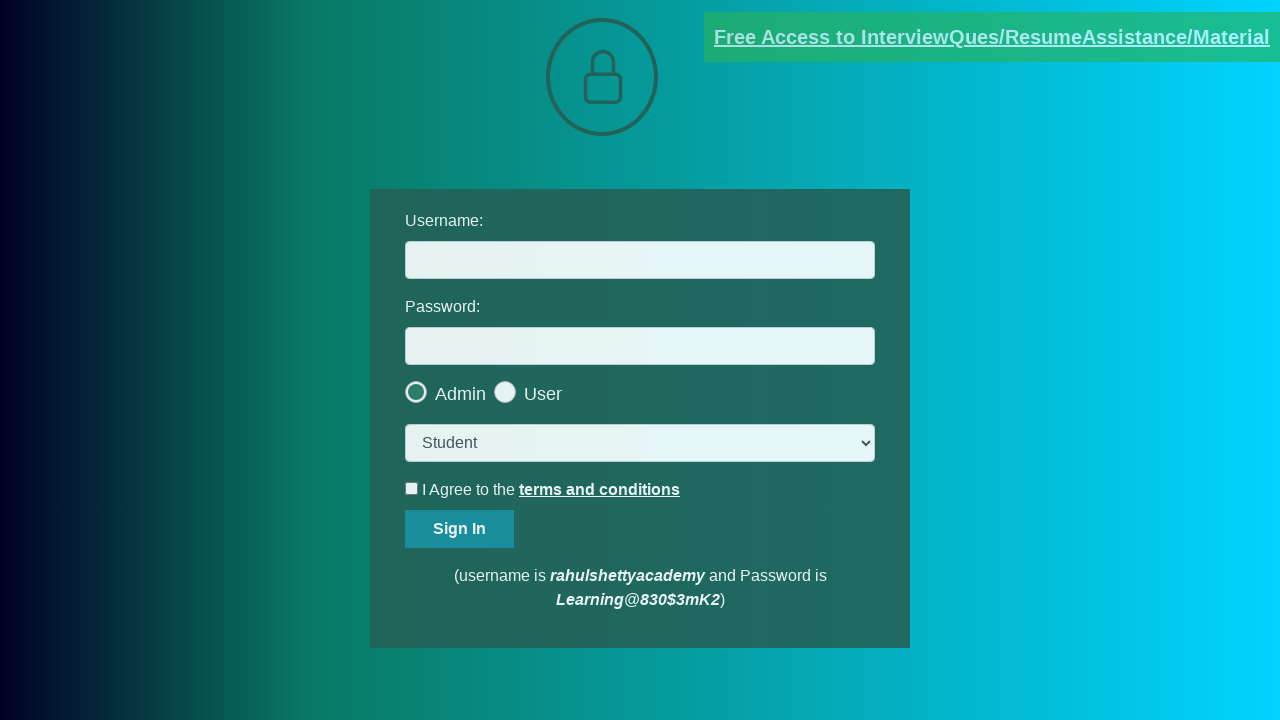

Child popup window opened and reference obtained
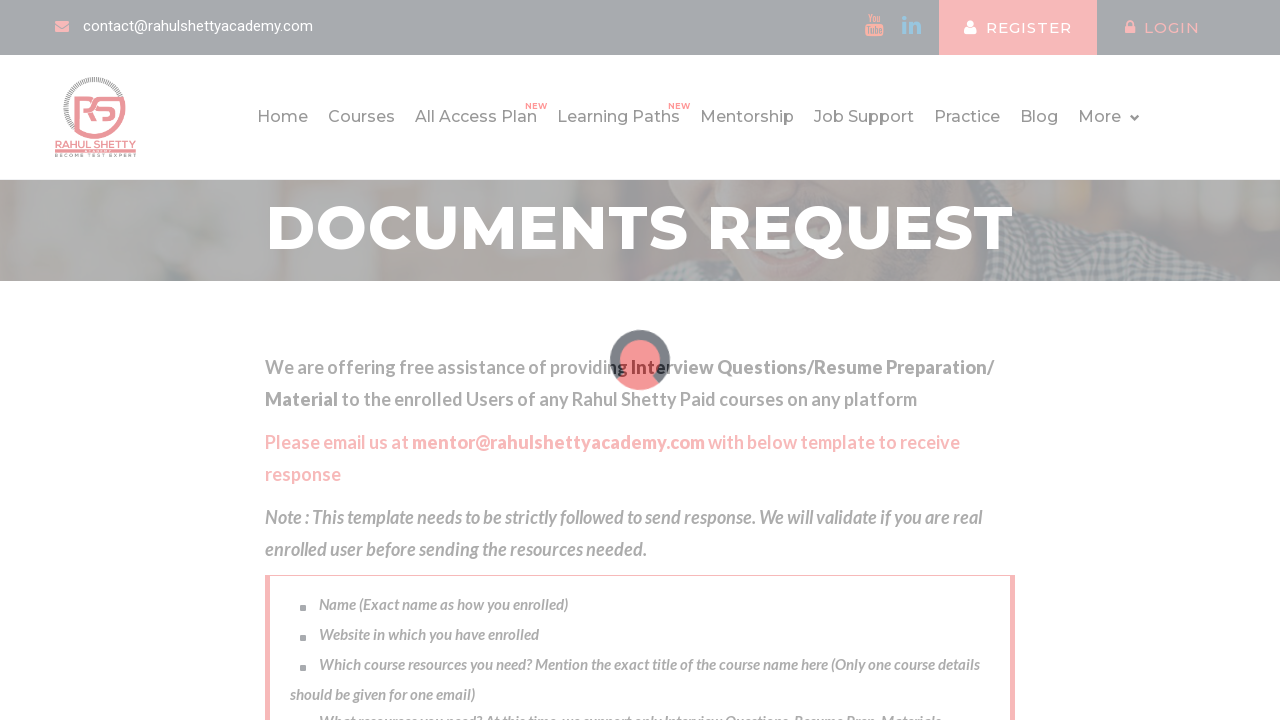

Waited for email text element to load in child window
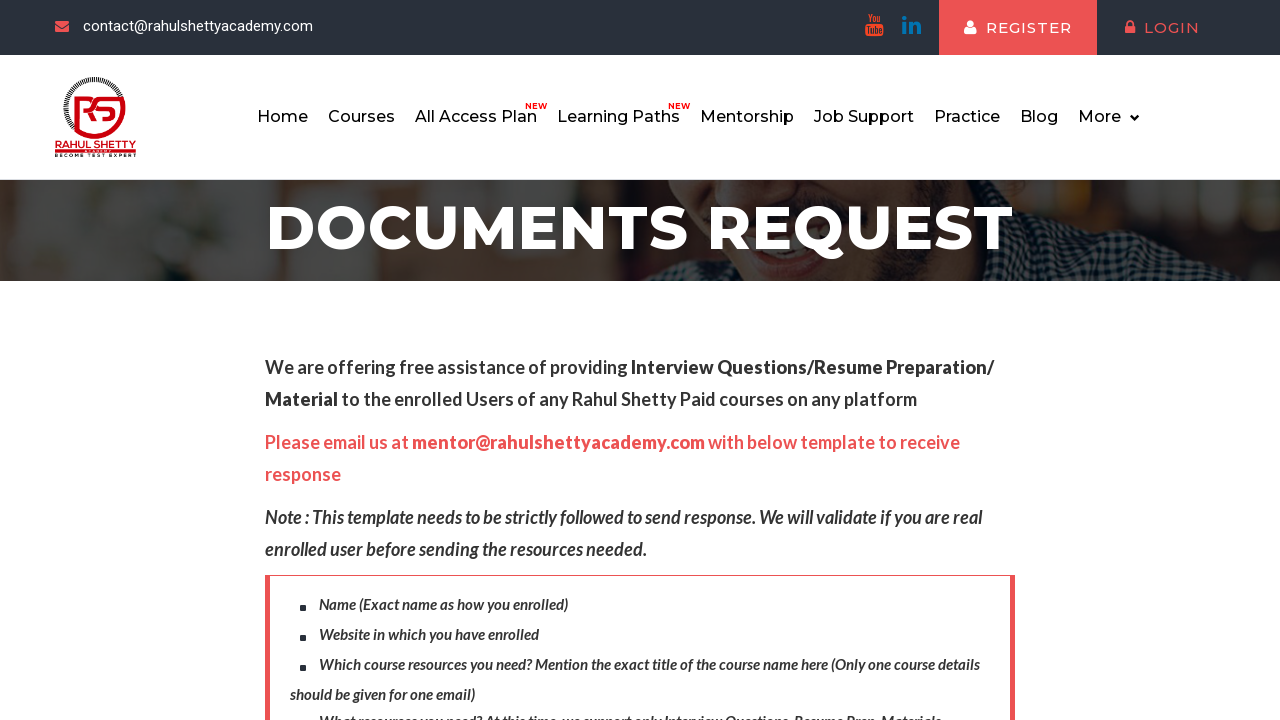

Extracted email text from child window
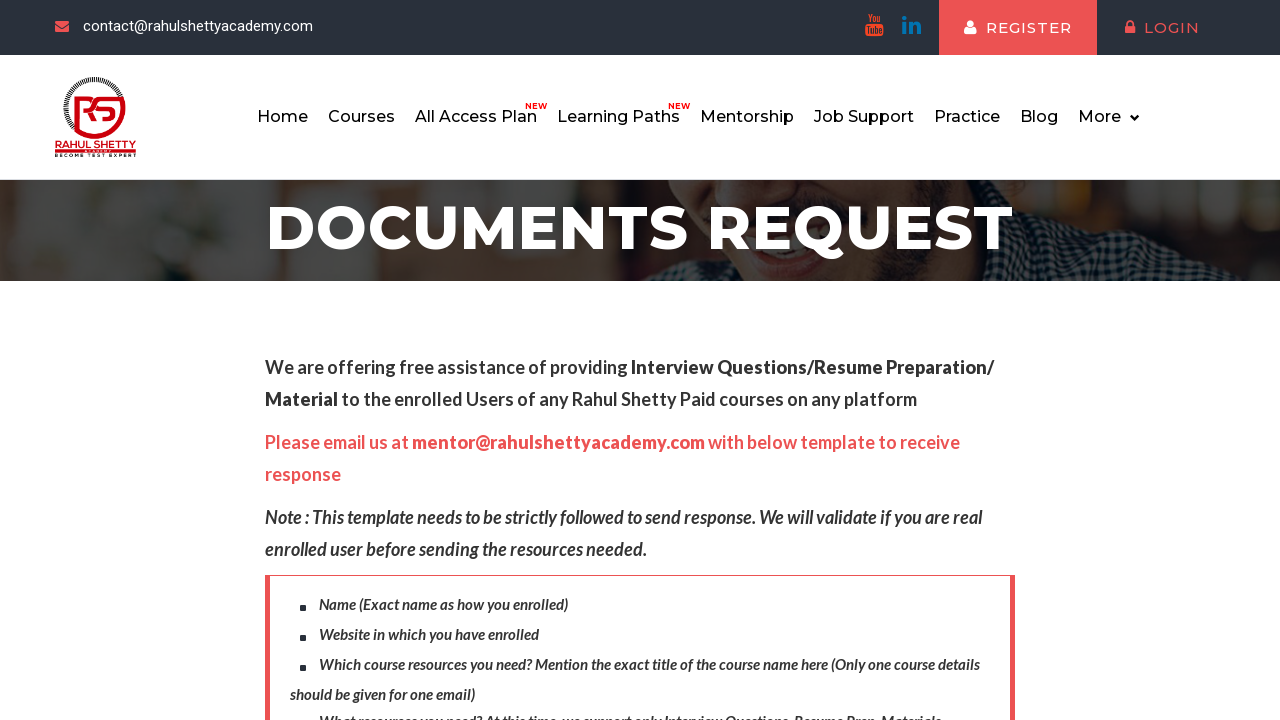

Parsed email address from text: mentor@rahulshettyacademy.com
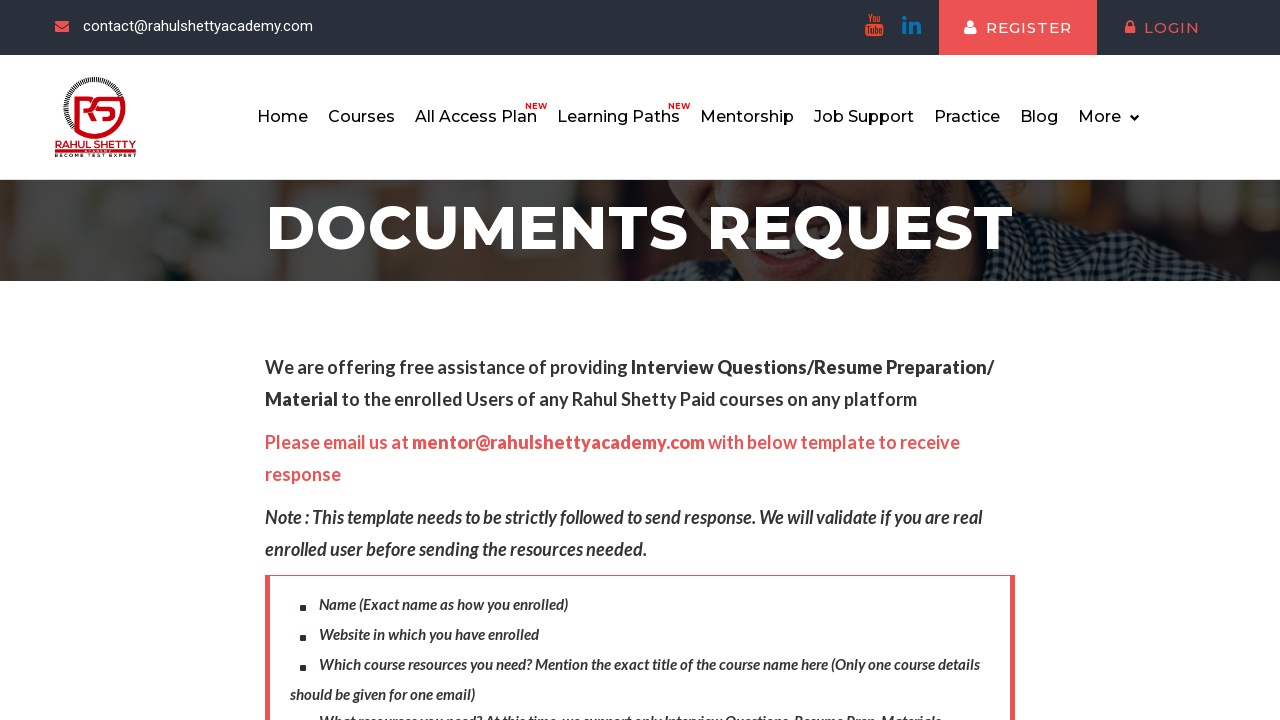

Email address validated successfully - matches expected mentor@rahulshettyacademy.com
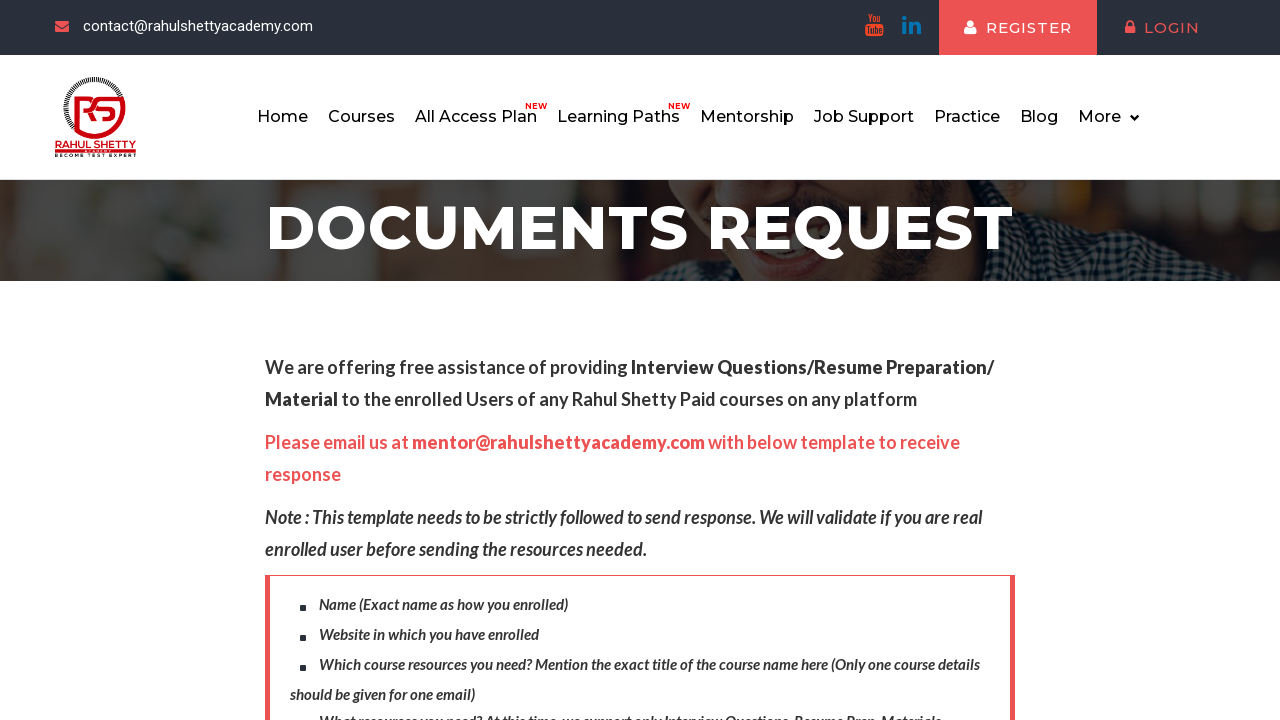

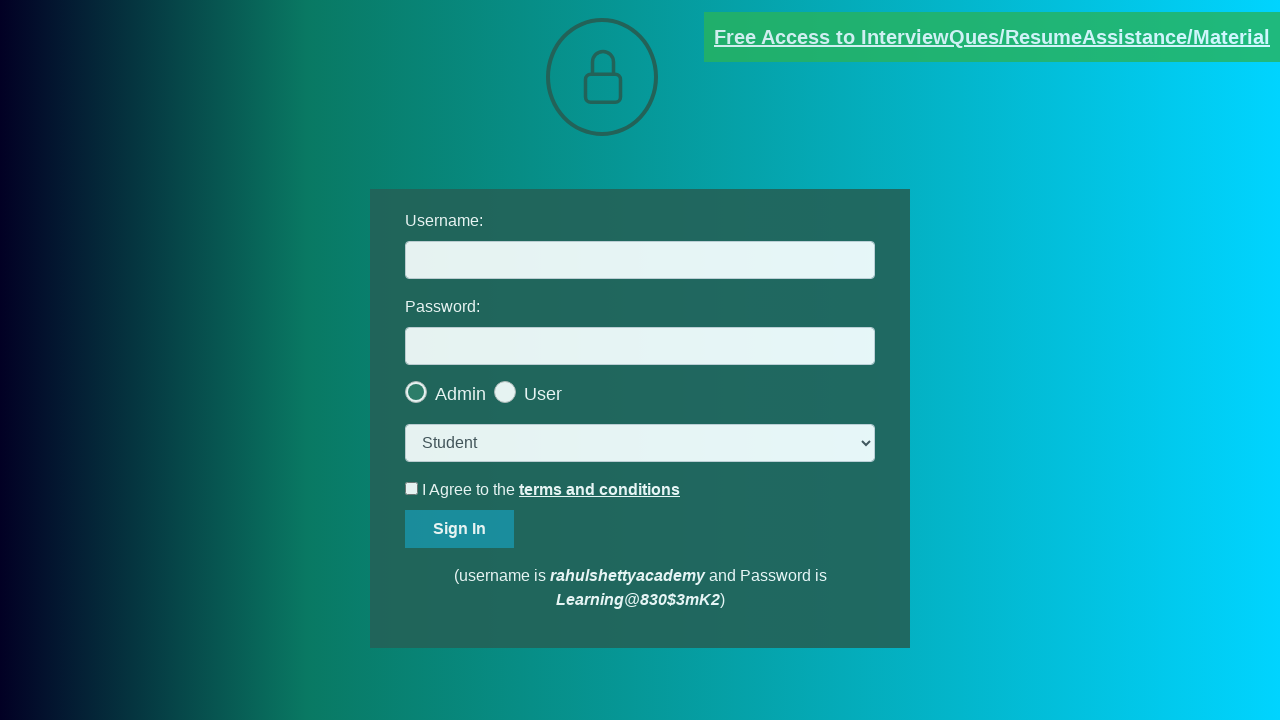